Tests form filling functionality using various XPath axes (following-sibling, preceding-sibling, parent, child, ancestor-or-self) to locate and interact with input fields and buttons on a tutorial page

Starting URL: https://www.hyrtutorials.com/p/add-padding-to-containers.html

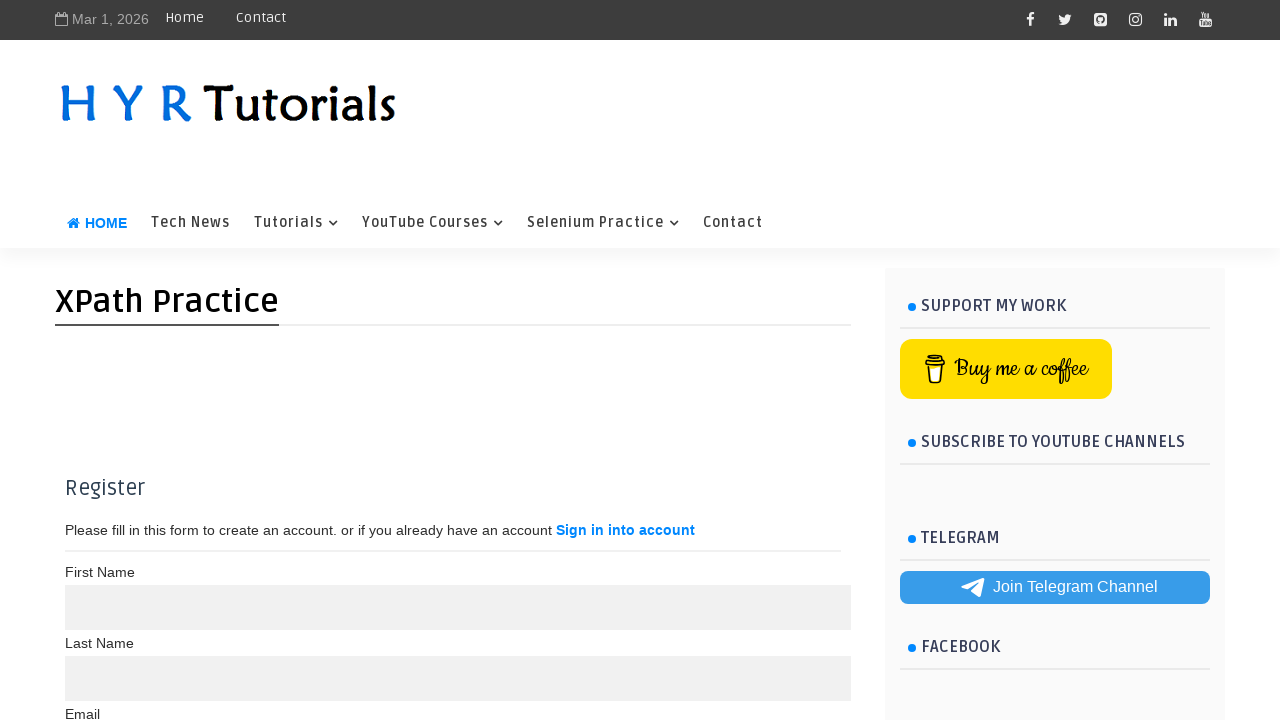

Filled input following Email label using following-sibling XPath axis on //label[text()='Email']//following-sibling::input[1]
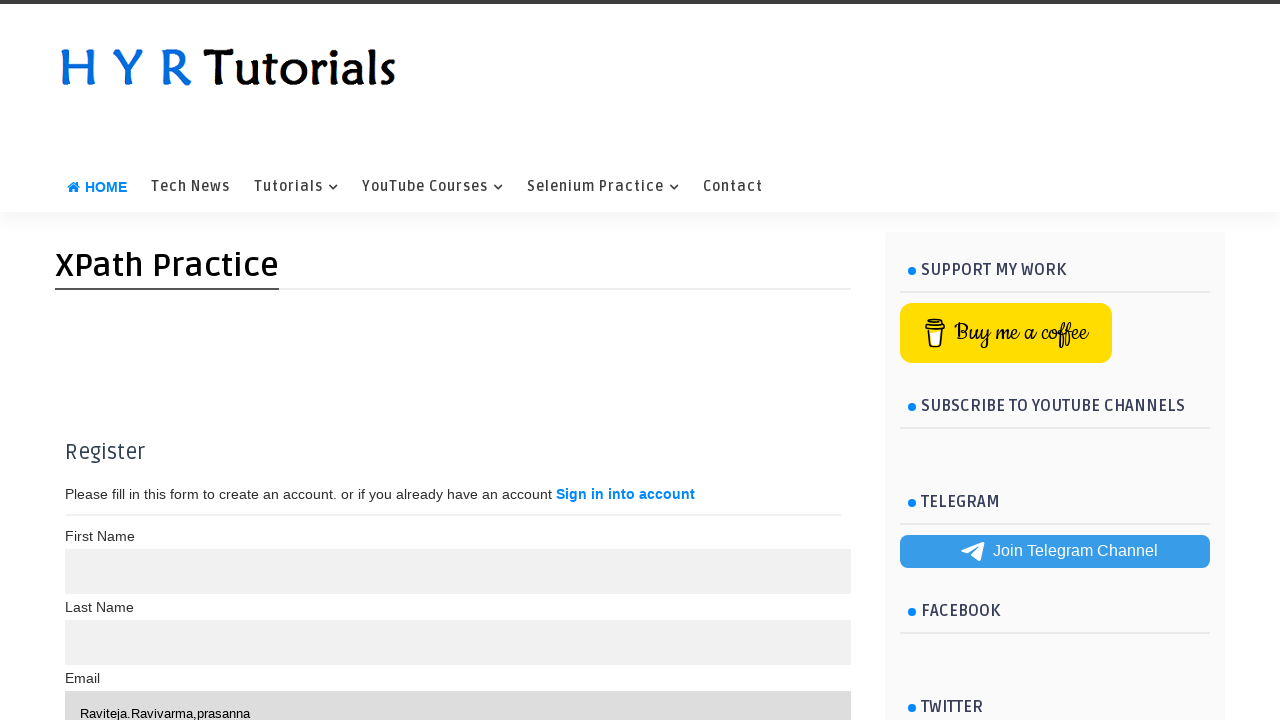

Filled input preceding Email label using preceding-sibling XPath axis on //label[text()='Email']//preceding-sibling::input[1]
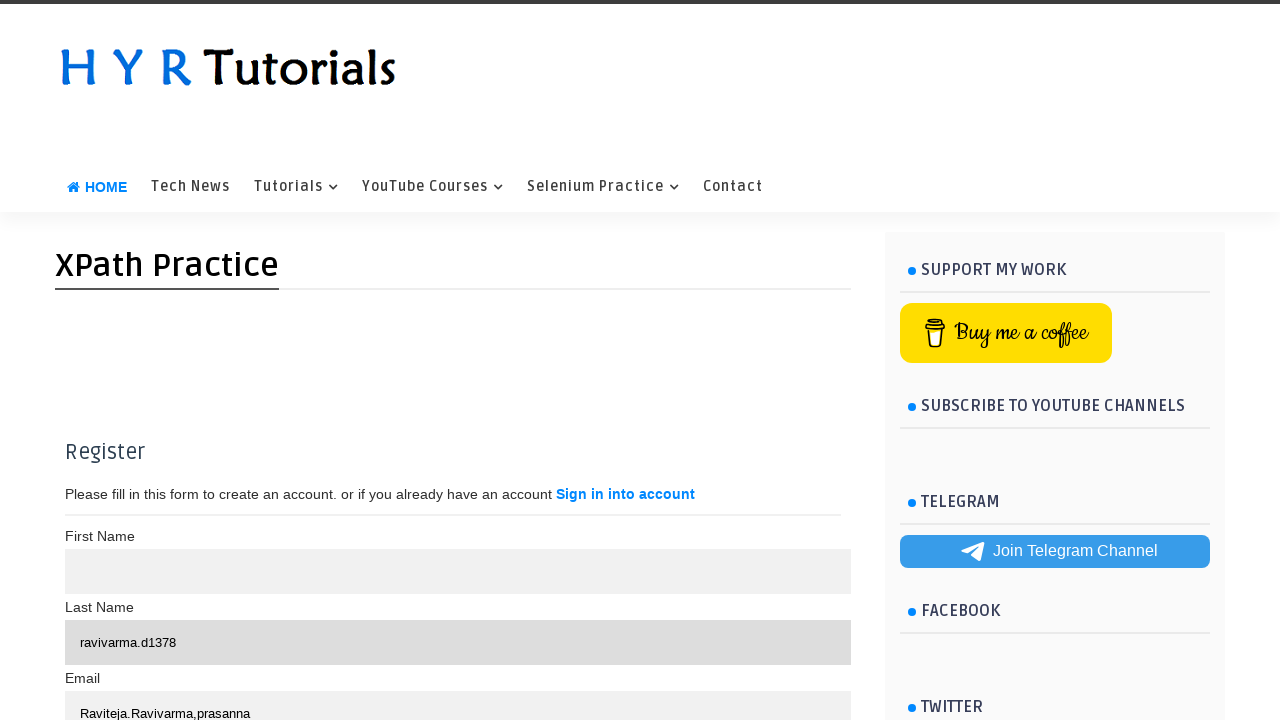

Filled input that is child of Email label's parent div using parent XPath axis on //label[text()='Email']/parent::div/input[1]
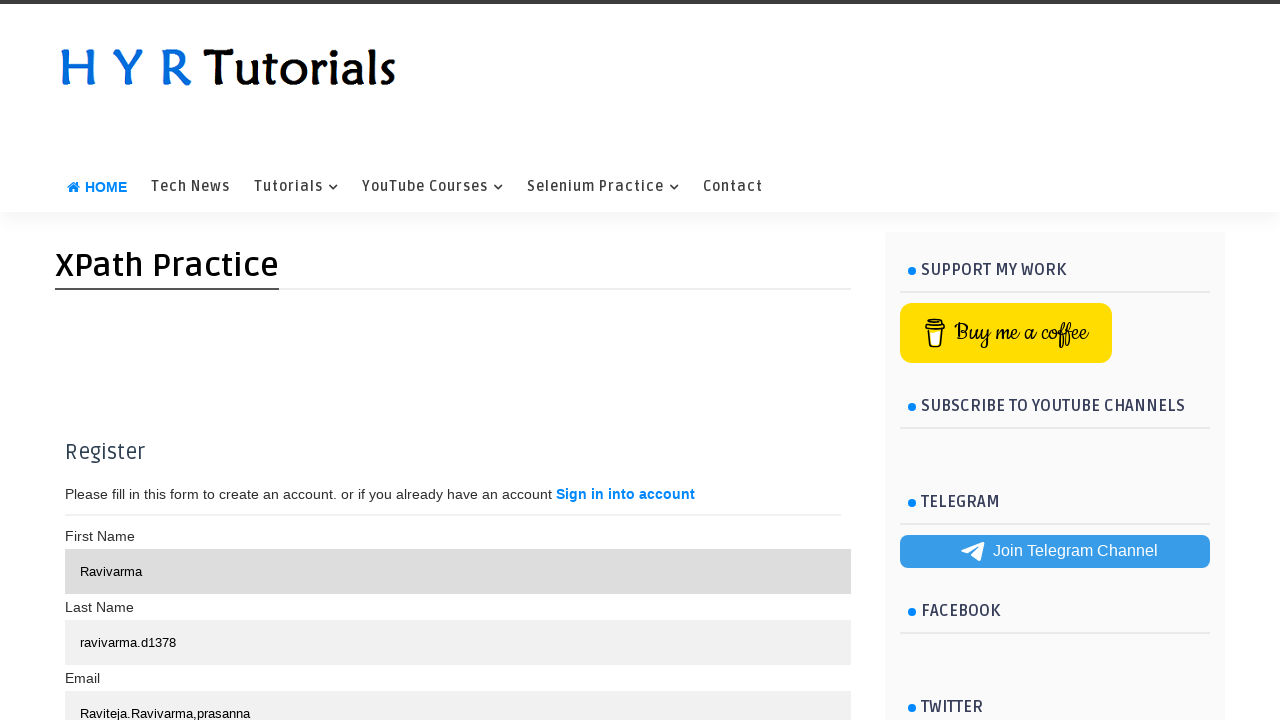

Filled second child input of container div using child XPath axis on //div[@class='container']/child::input[2]
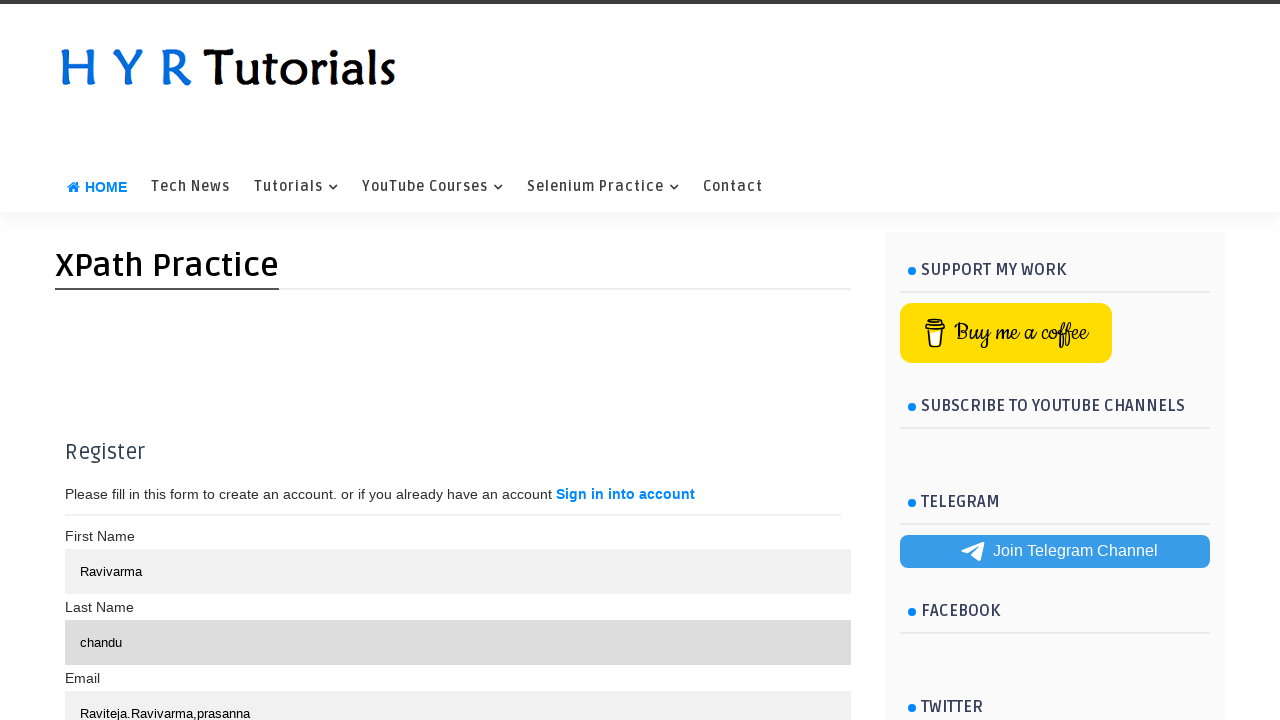

Clicked third button in buttons div using ancestor-or-self XPath axis at (373, 360) on xpath=//div[@class='buttons']/ancestor-or-self::div[1]/button[3]
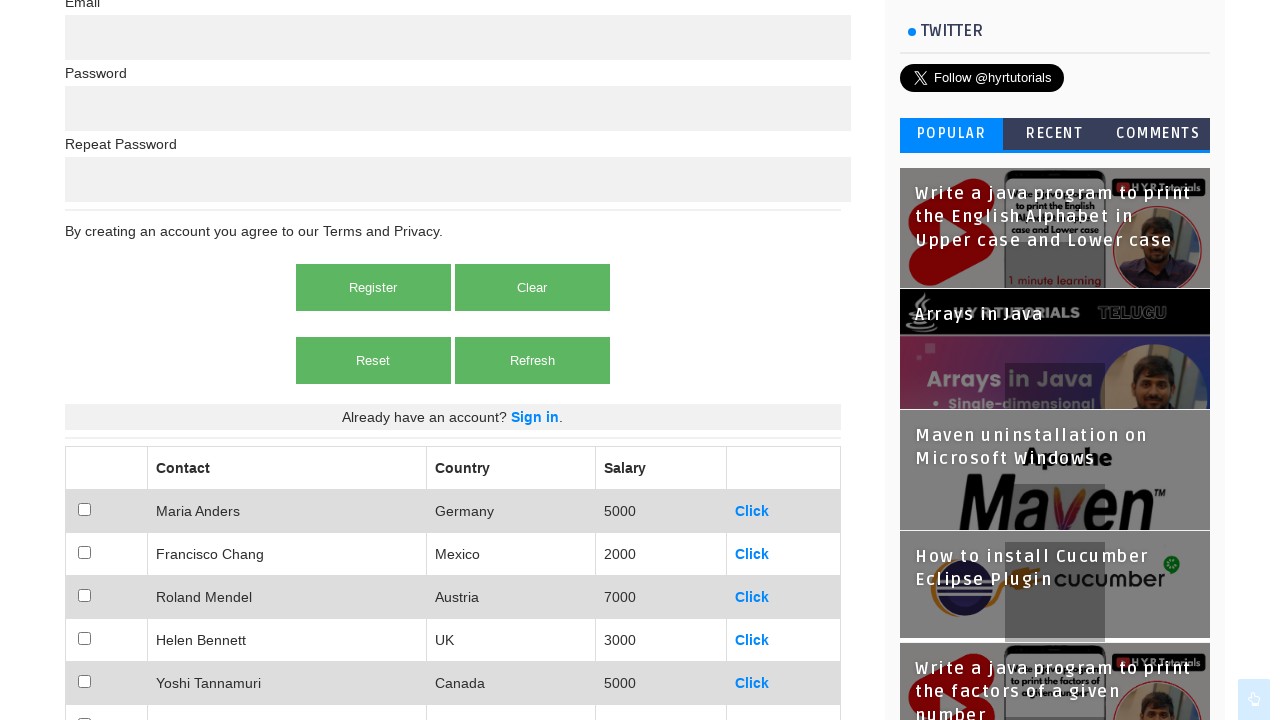

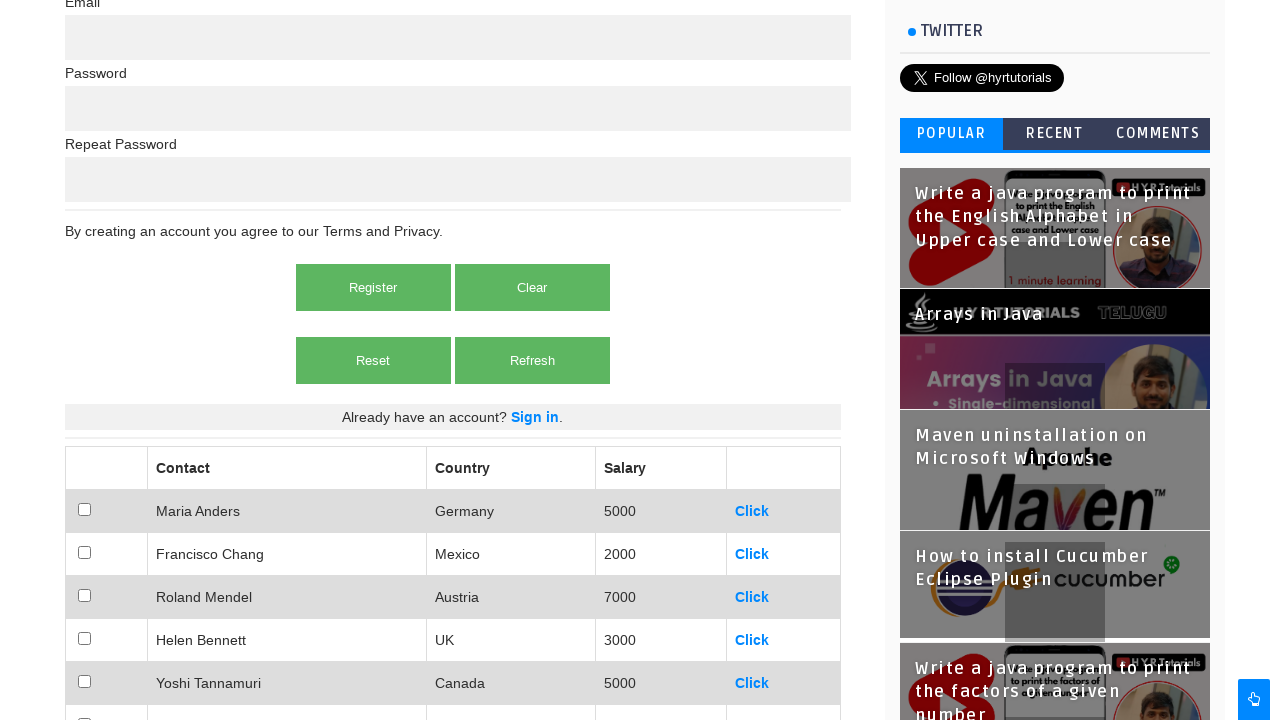